Tests modal window by verifying modal appears and then closing it

Starting URL: http://the-internet.herokuapp.com/entry_ad

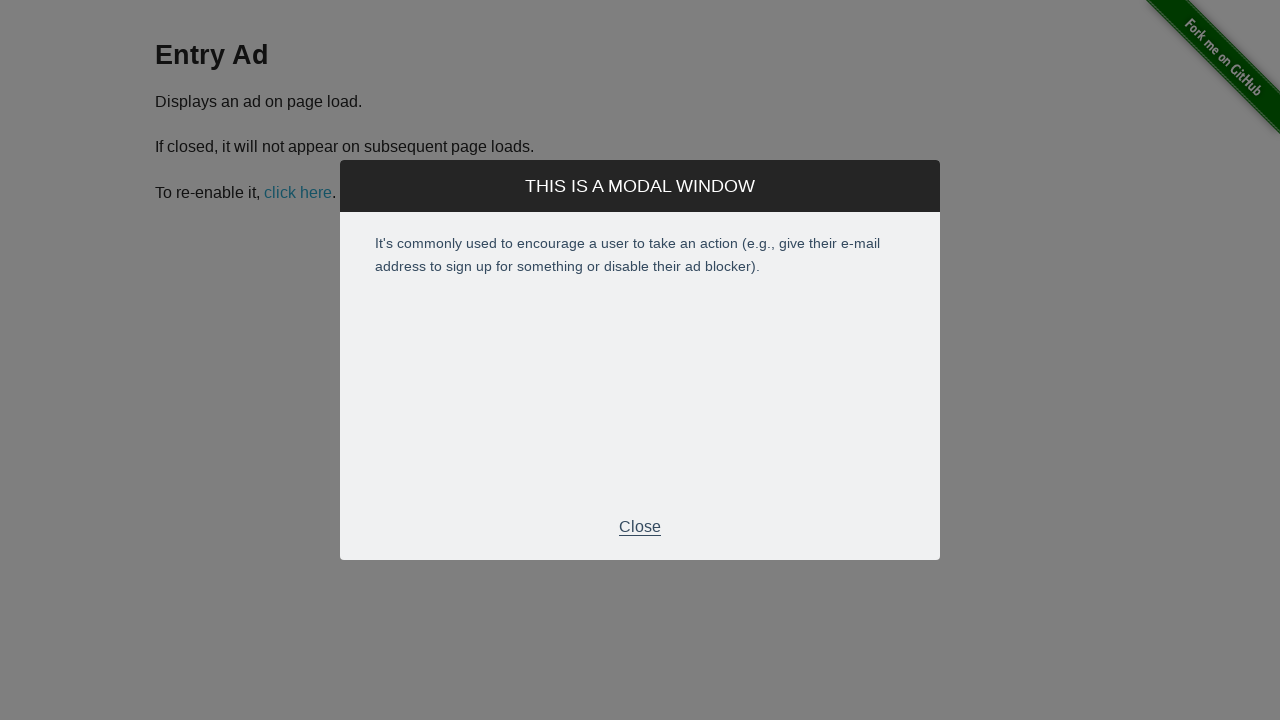

Navigated to Entry Ad page
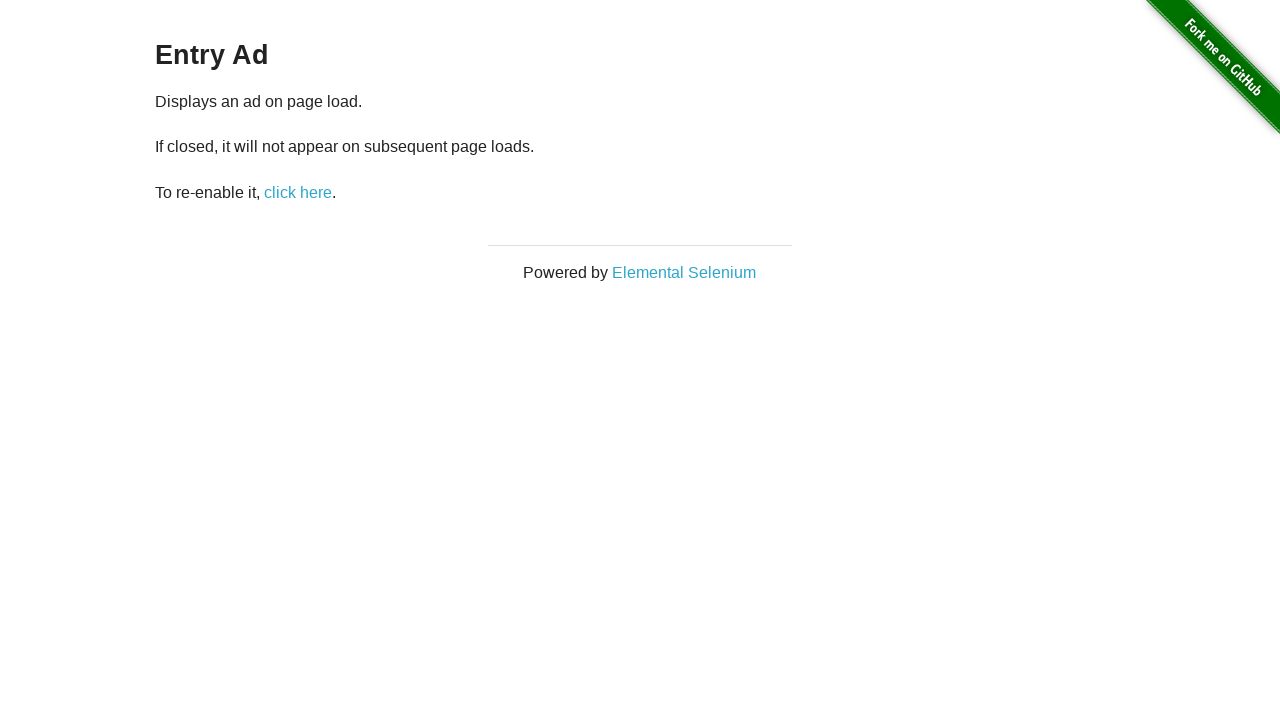

Modal window appeared with title 'This is a modal window'
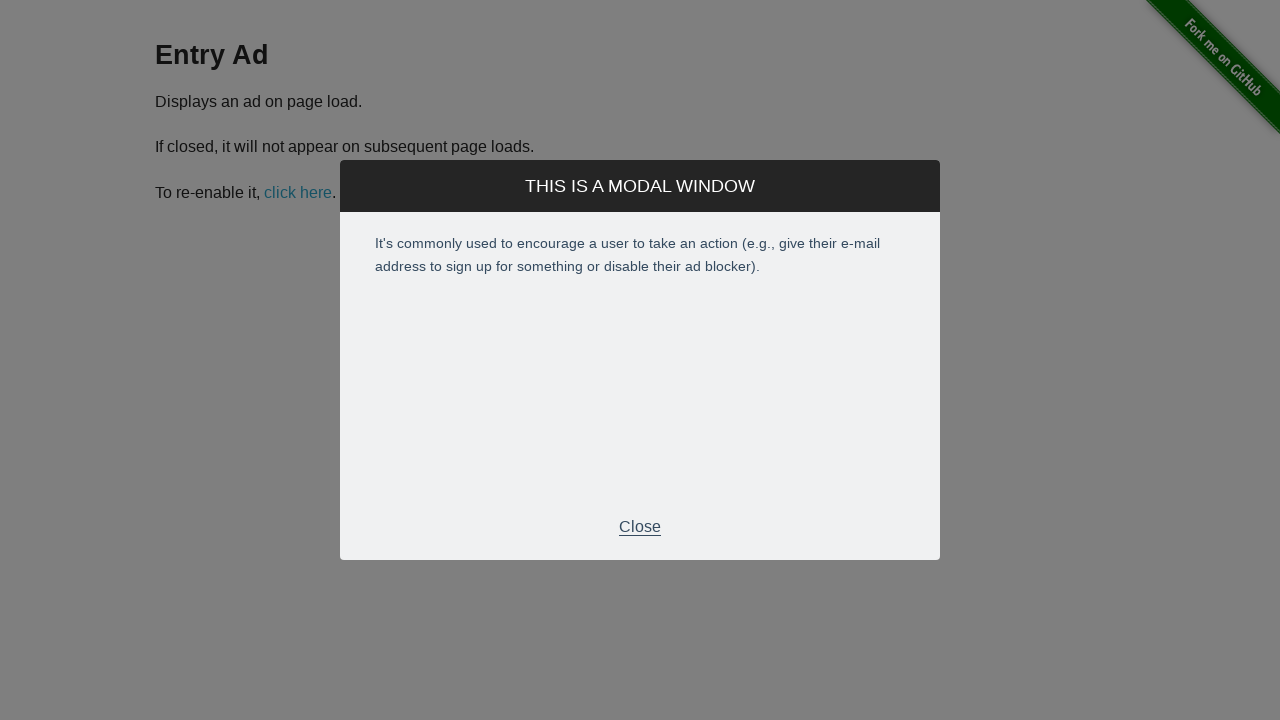

Clicked close button to close the modal at (640, 527) on .modal-footer > p
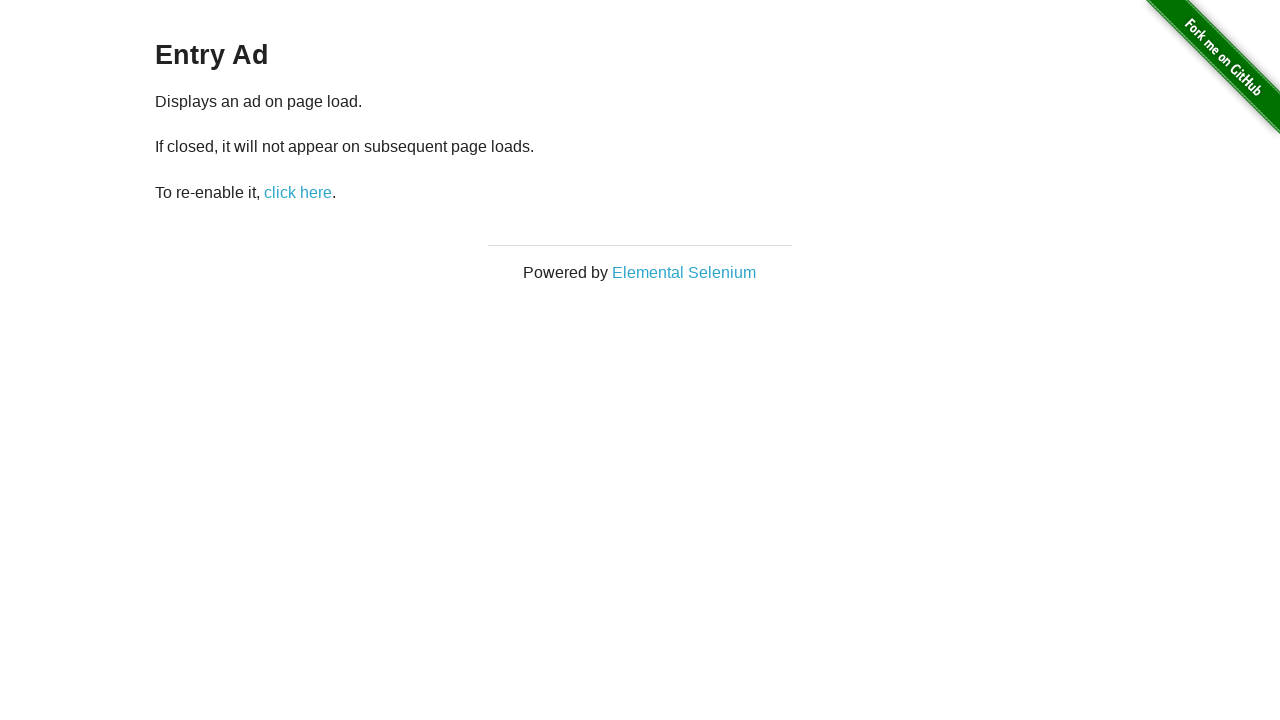

Modal closed and Entry Ad page title verified
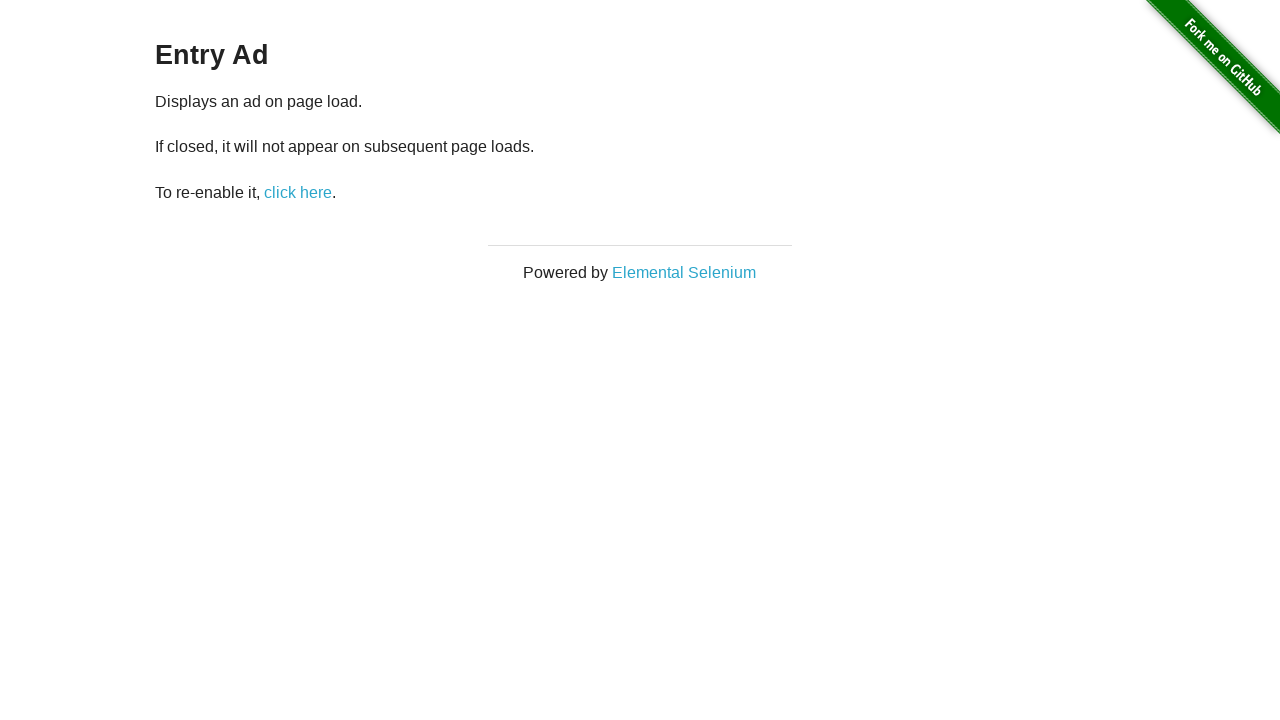

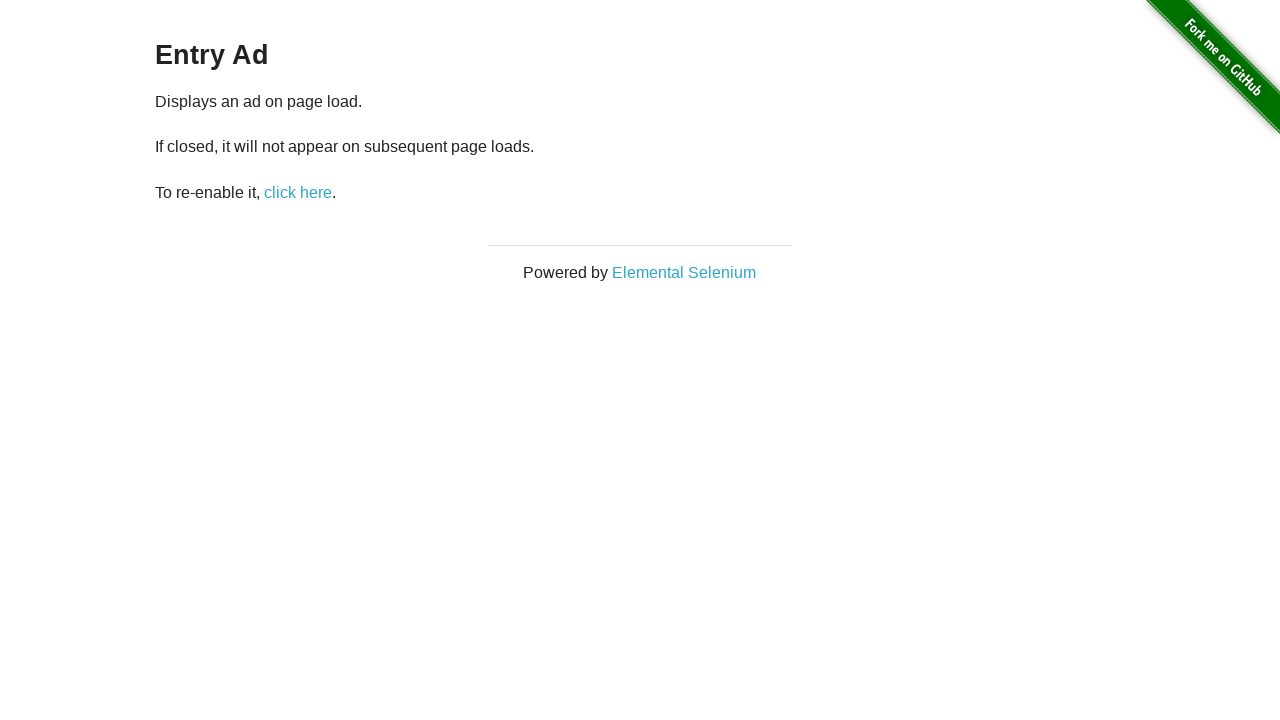